Tests multi-select dropdown functionality by selecting and deselecting various options using different methods

Starting URL: https://v1.training-support.net/selenium/selects

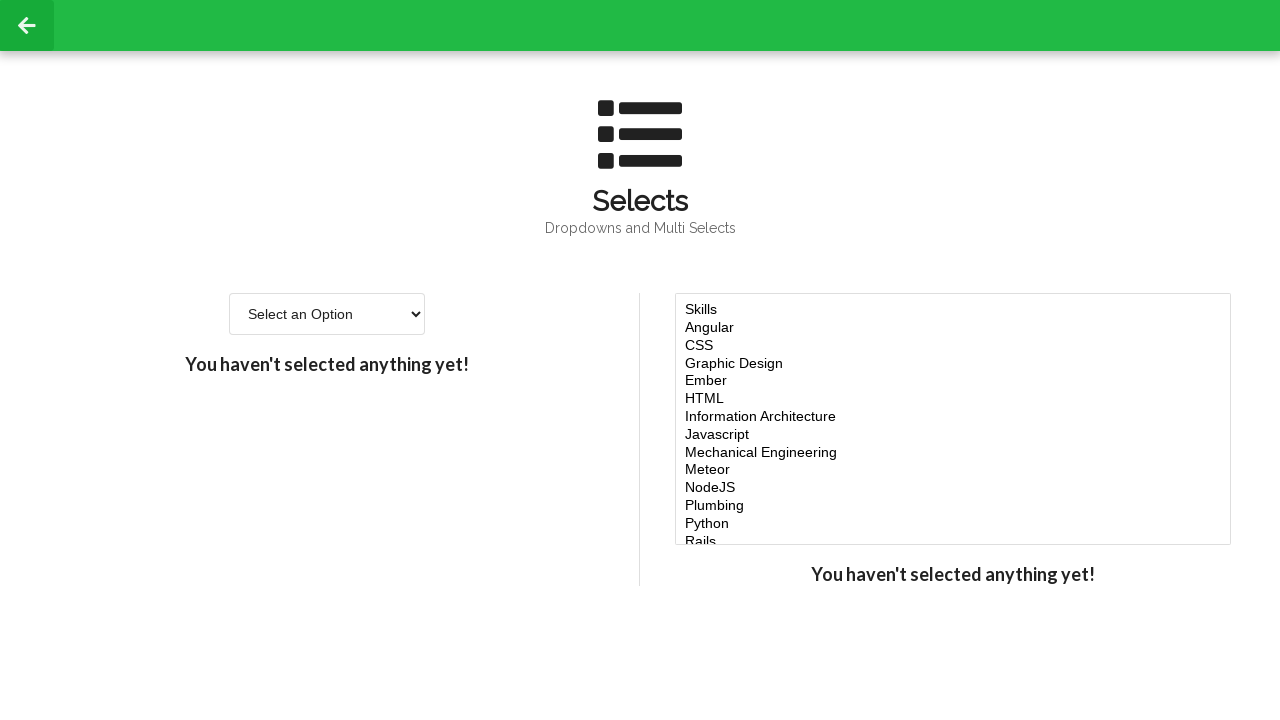

Located multi-select dropdown element
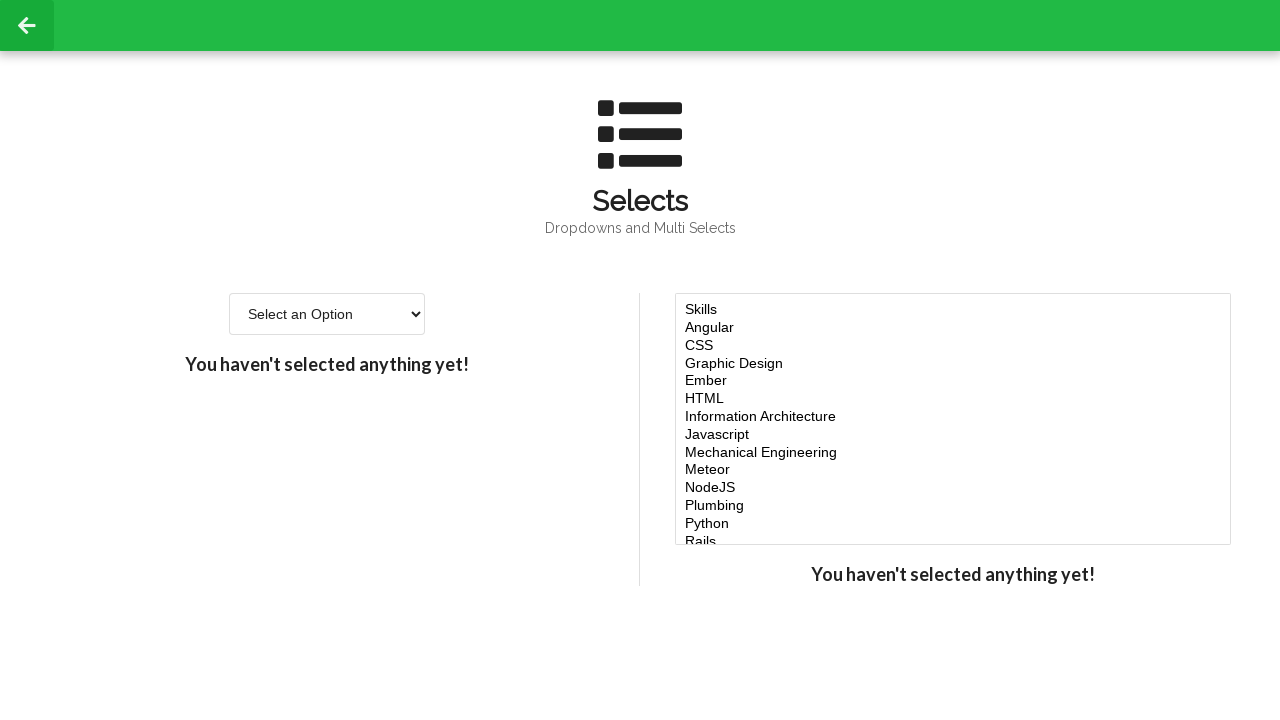

Selected 'Javascript' option by visible text on #multi-select
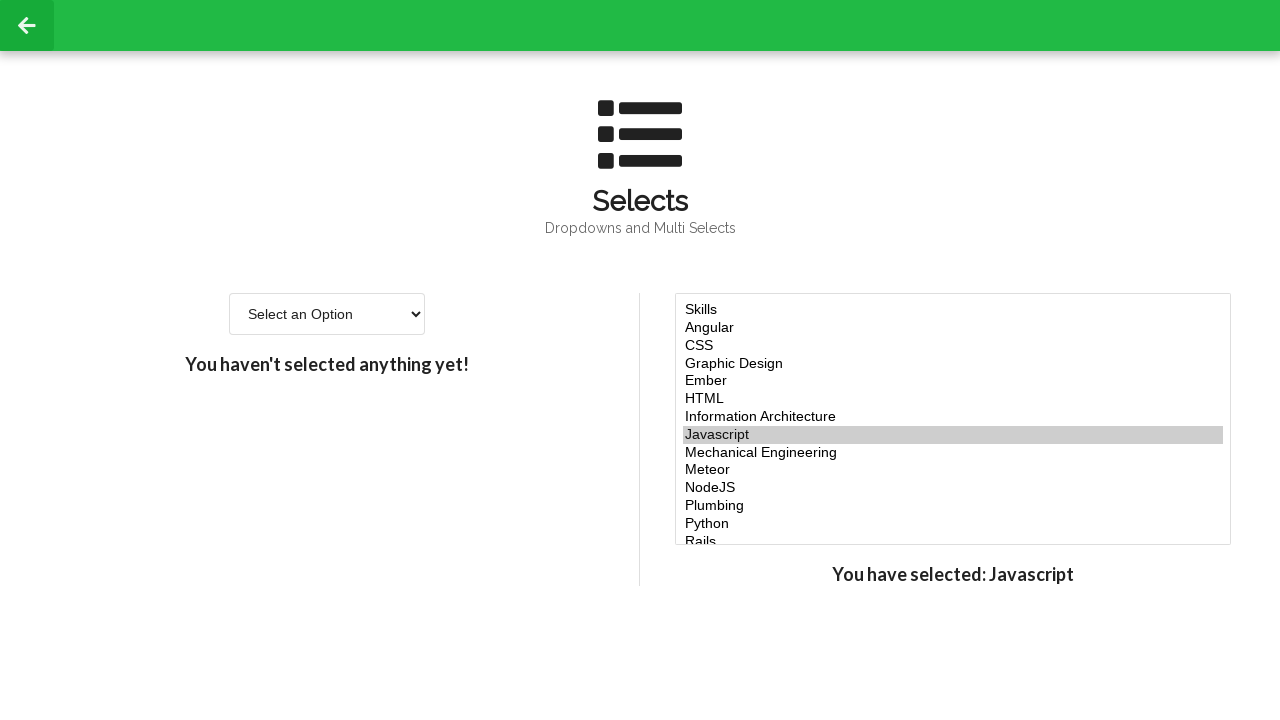

Retrieved all option elements from multi-select dropdown
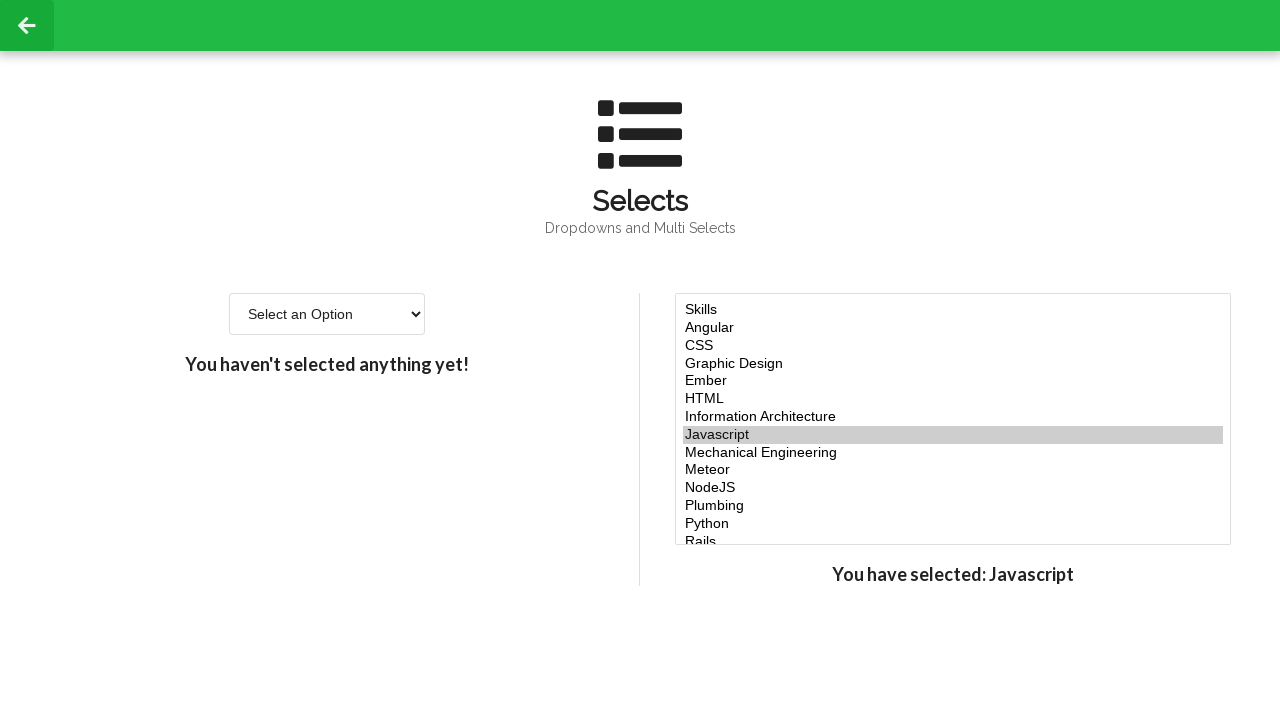

Selected option at index 4 by its value on #multi-select
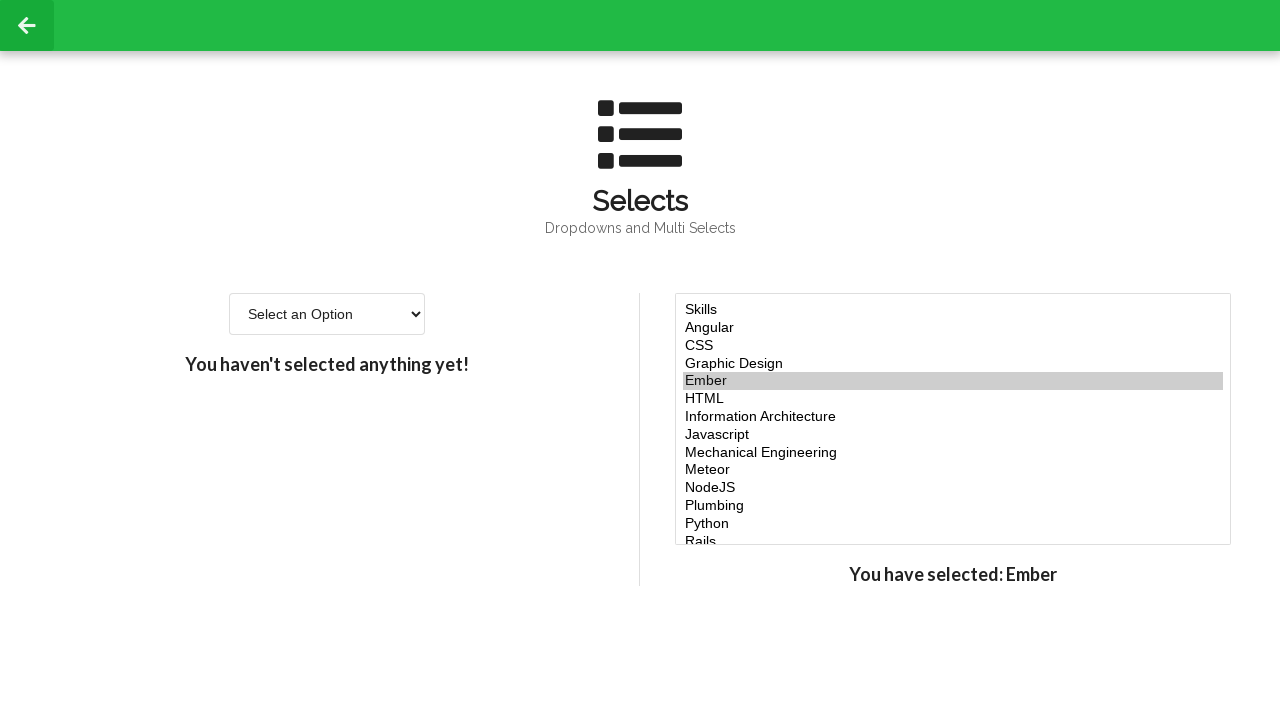

Selected option at index 5 by its value on #multi-select
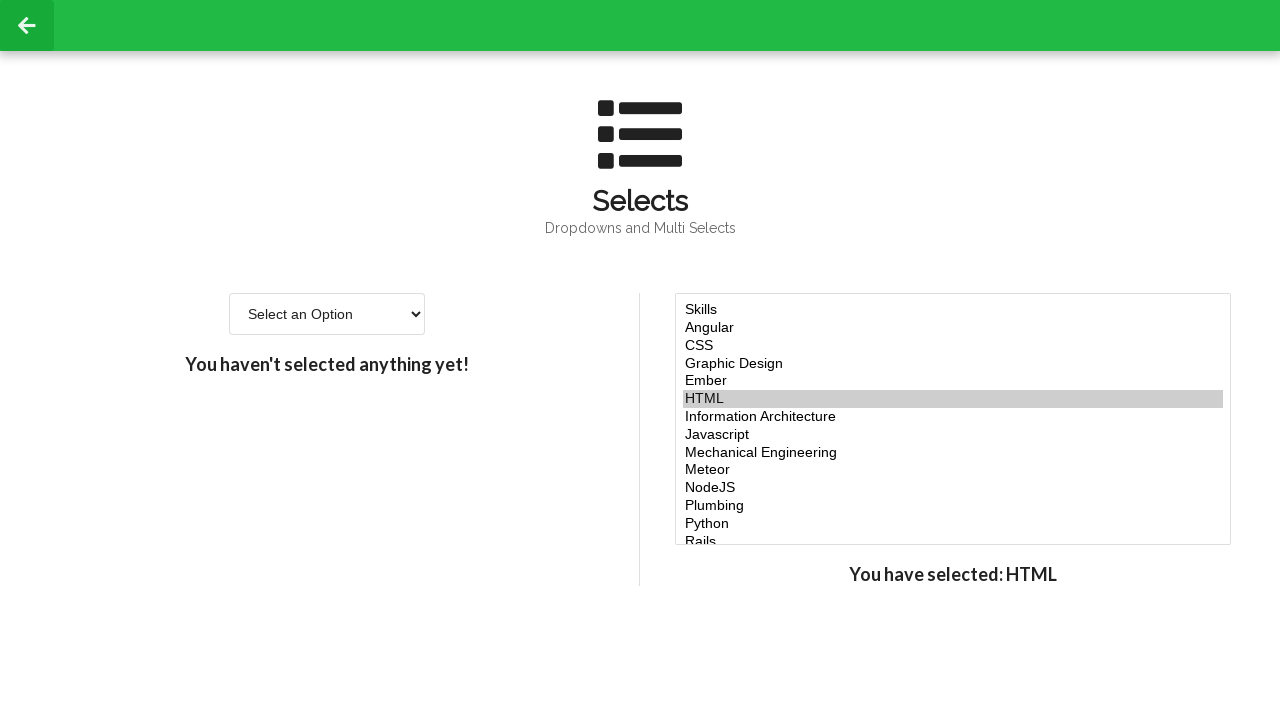

Selected option at index 6 by its value on #multi-select
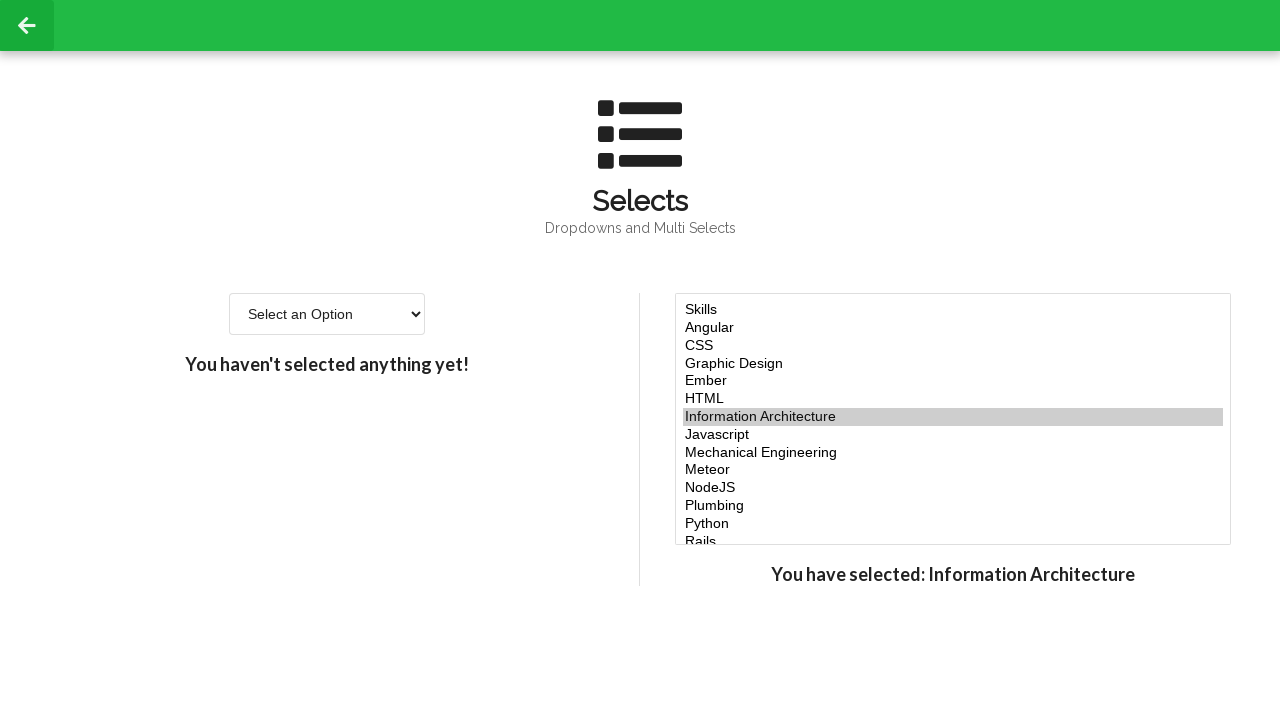

Selected option with value 'node' on #multi-select
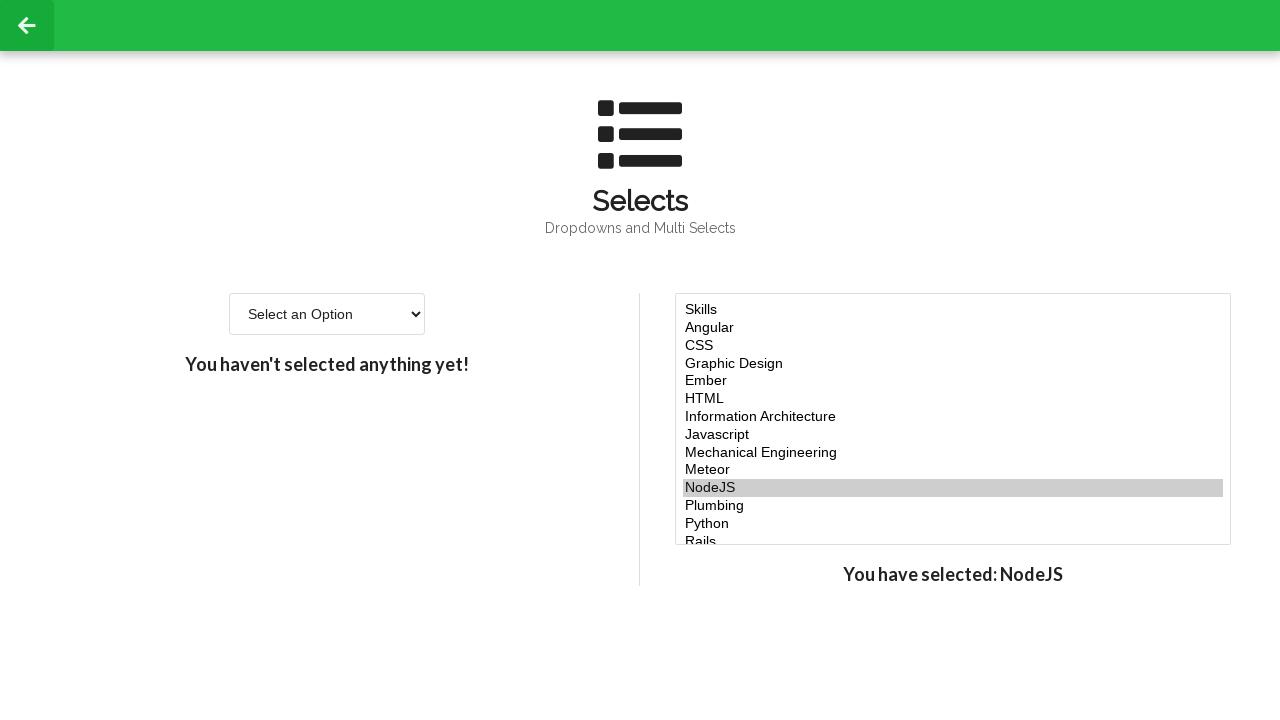

Retrieved currently selected option values
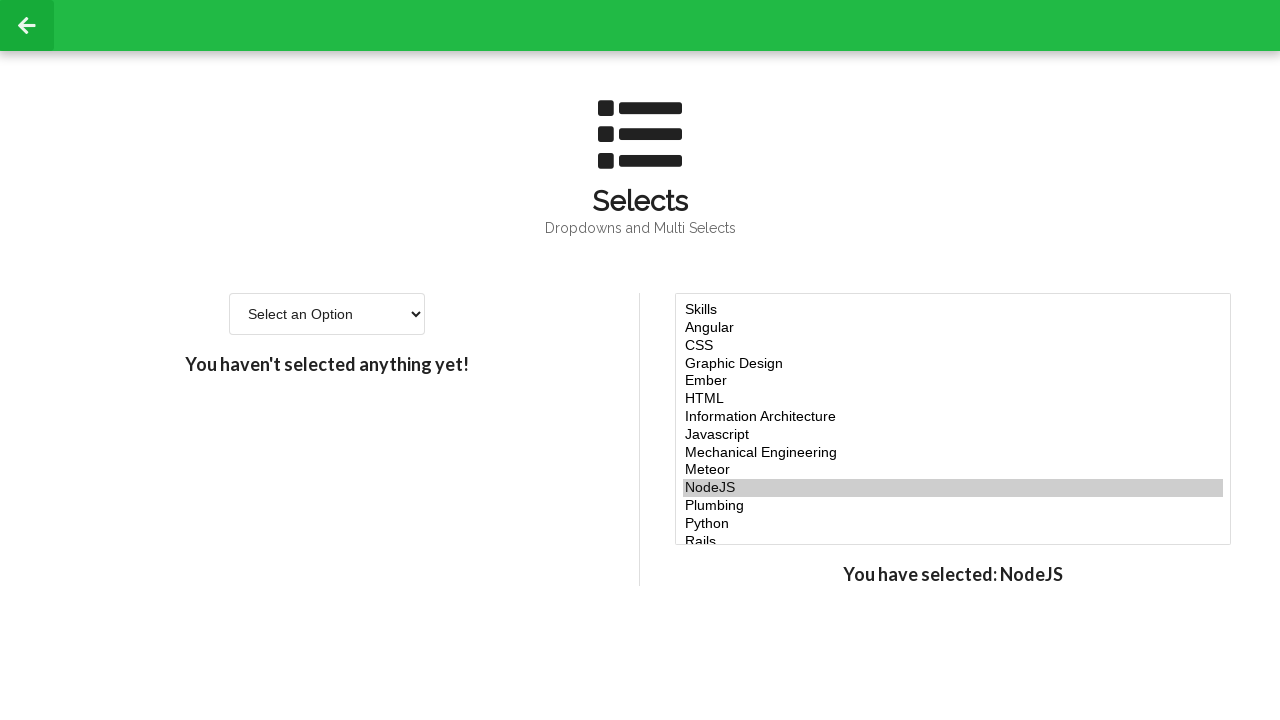

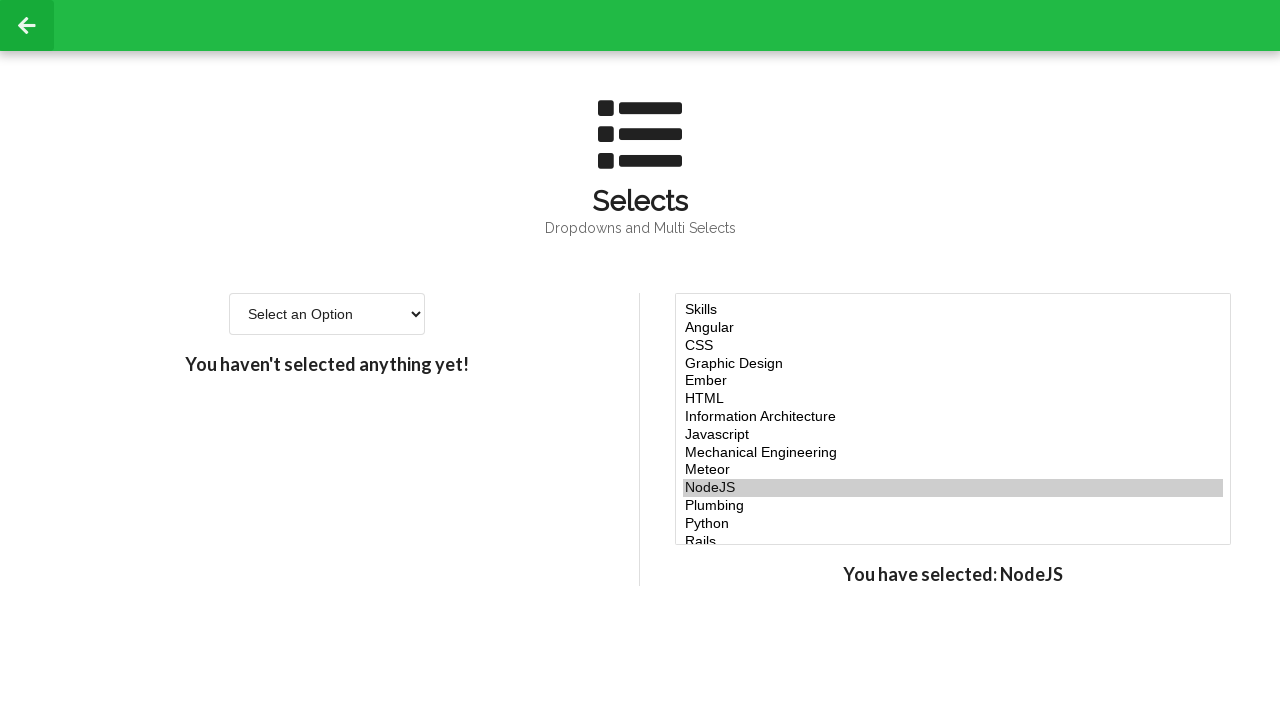